Tests scoped element selection by finding links within footer sections, opens multiple links in new tabs using Ctrl+Click keyboard shortcut, and switches between the opened windows to verify they loaded correctly.

Starting URL: https://www.rahulshettyacademy.com/AutomationPractice/

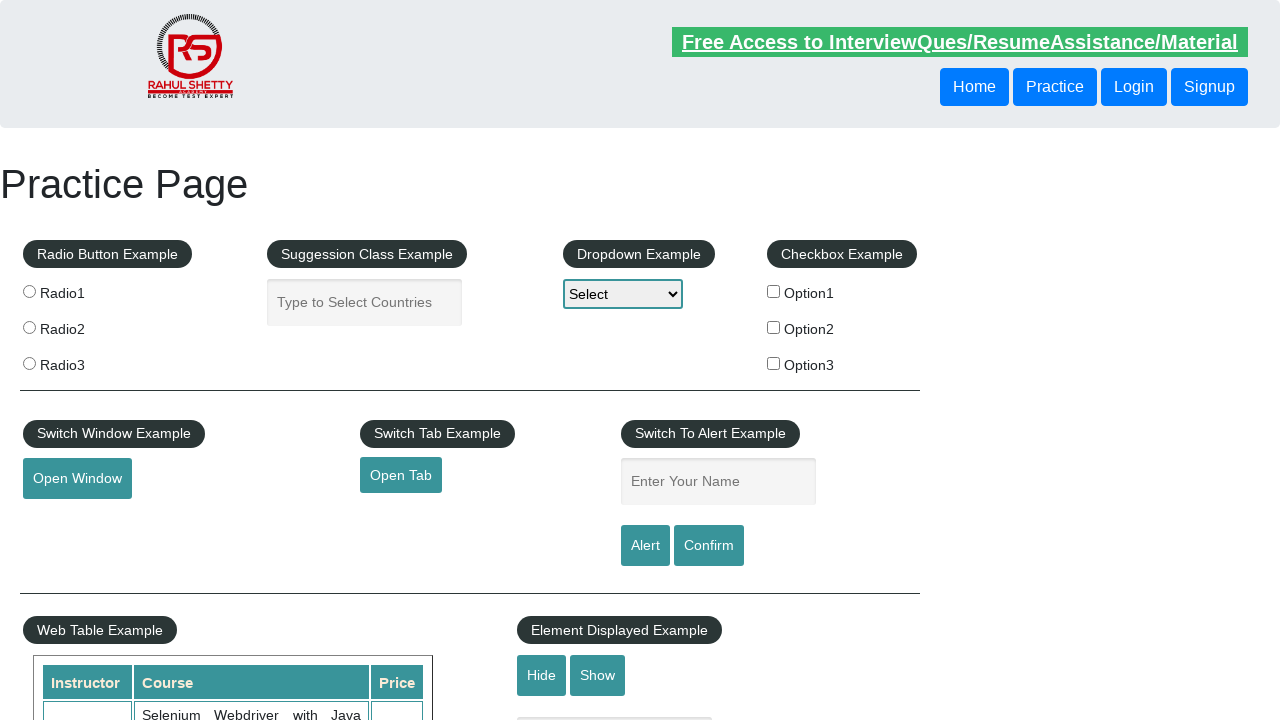

Footer element loaded (waited for #gf-BIG selector)
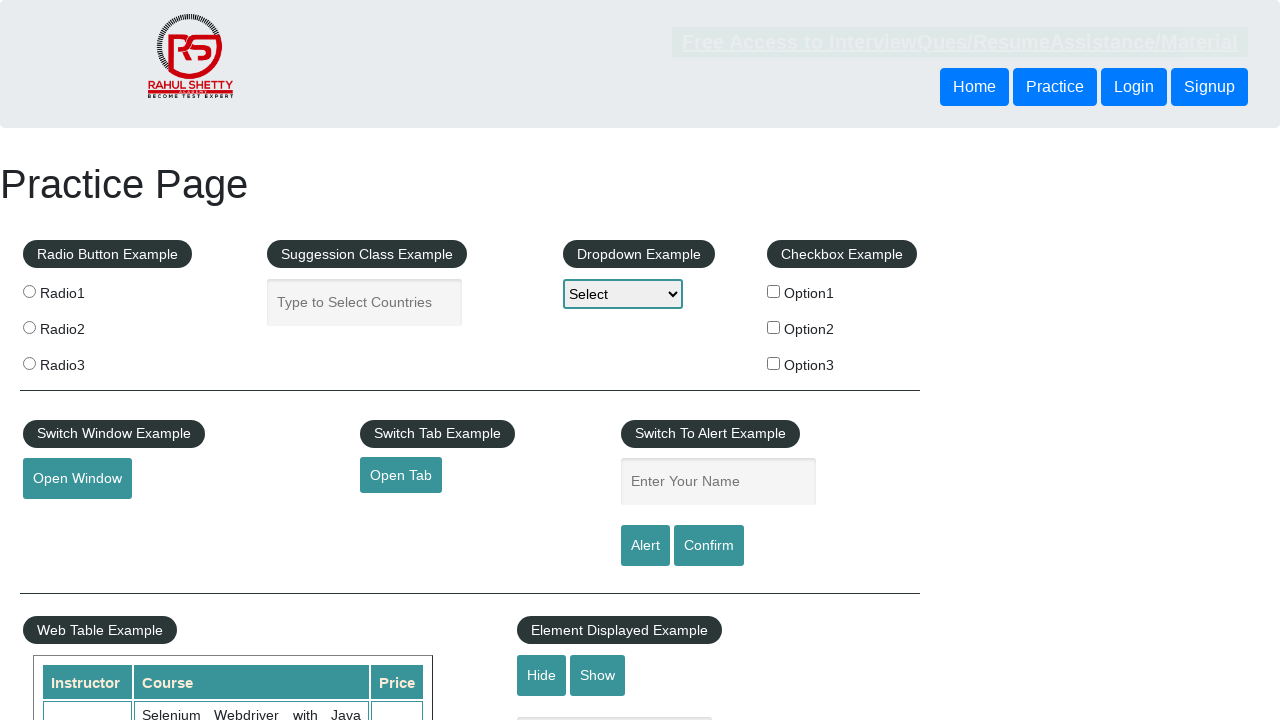

Located footer element (#gf-BIG) for scoped selection
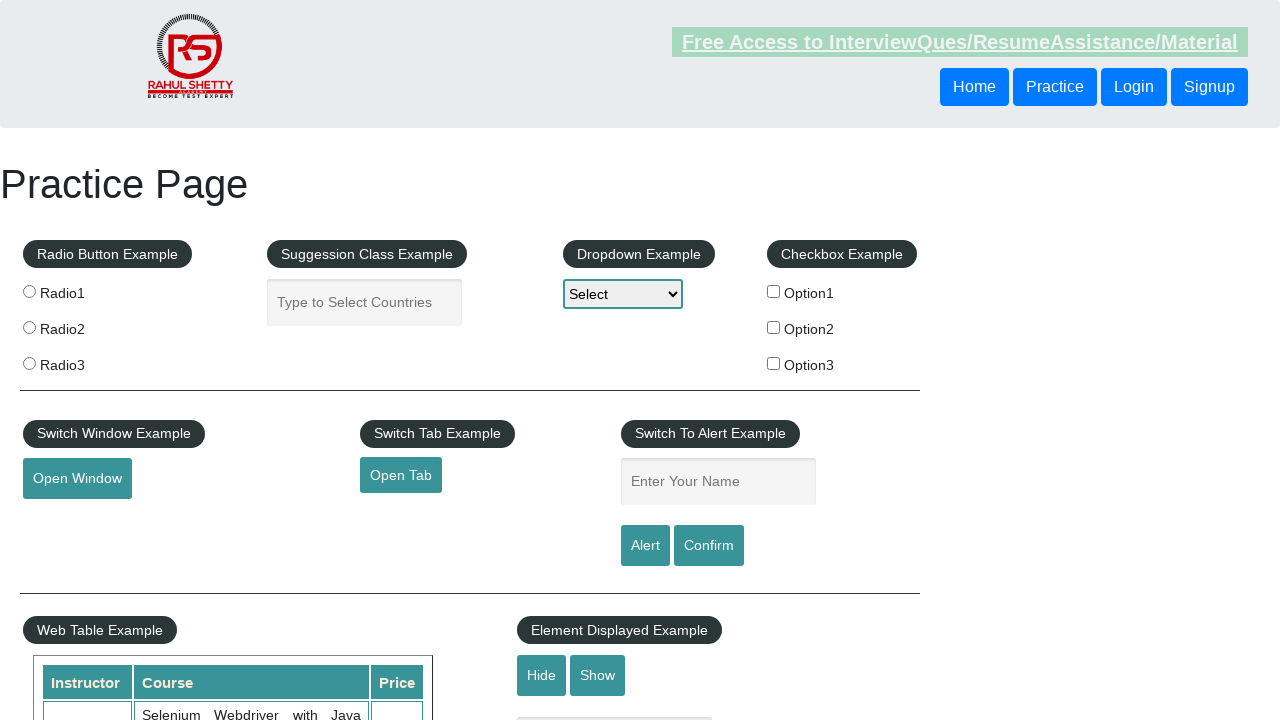

Located parent element containing links in first footer column
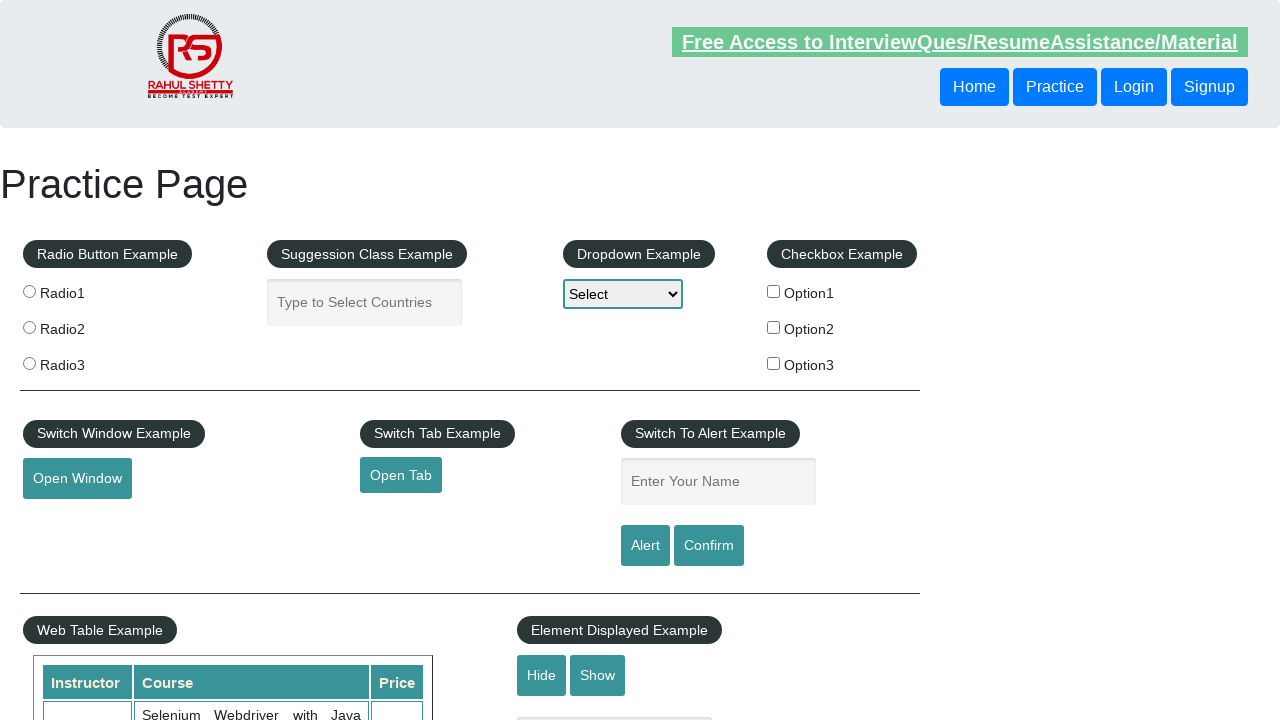

Located all links within the first footer column
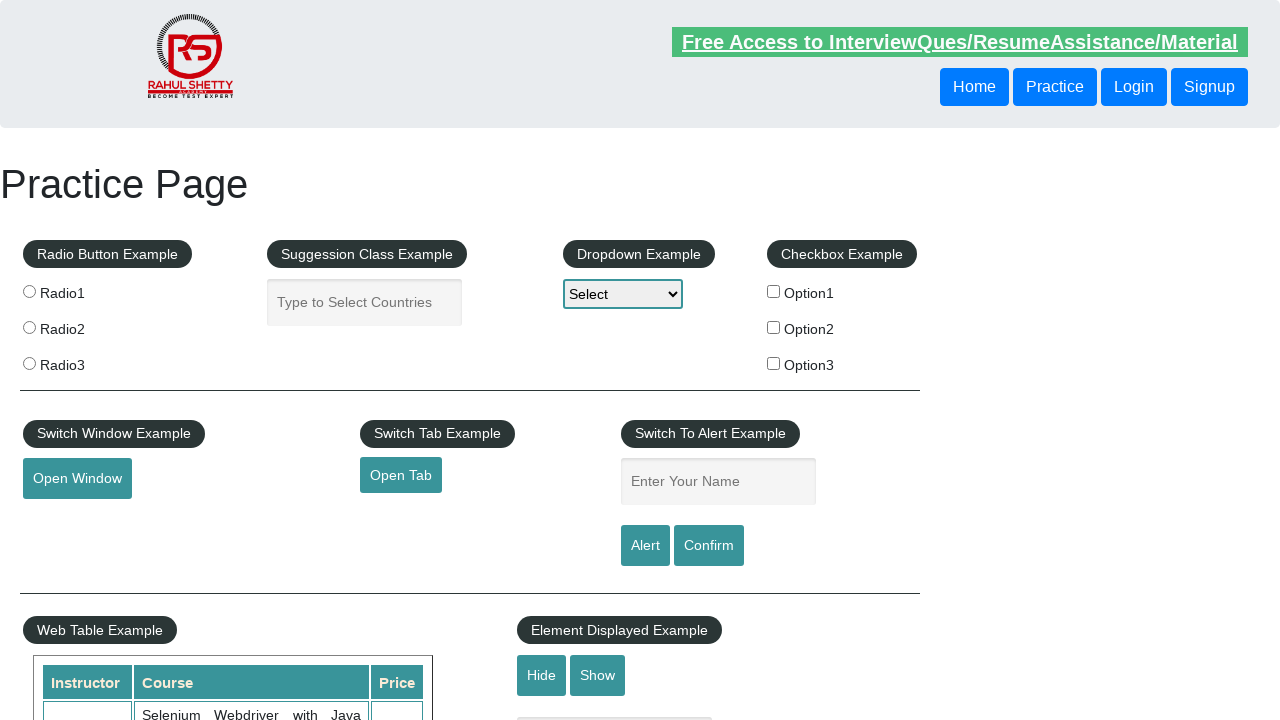

Found 5 links in the footer column
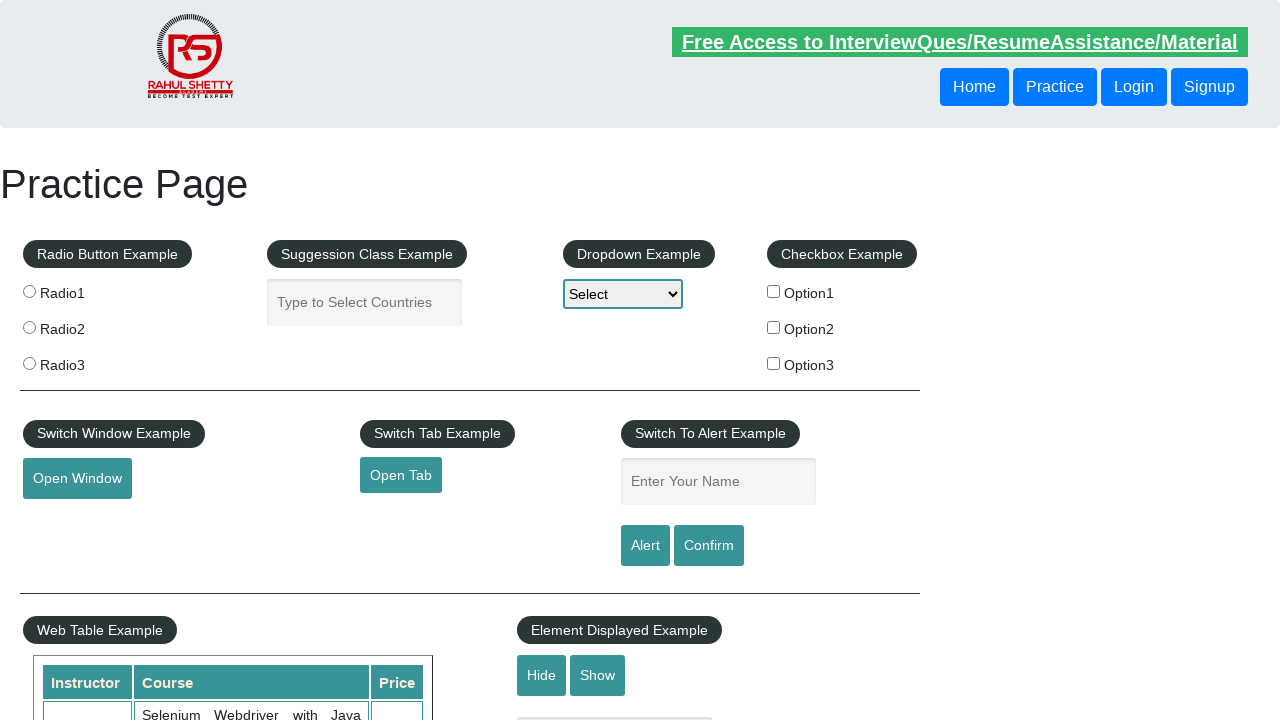

Opened link 1 in new tab using Ctrl+Click at (68, 520) on #gf-BIG >> xpath=//table/tbody/tr/td[1]/ul >> a >> nth=1
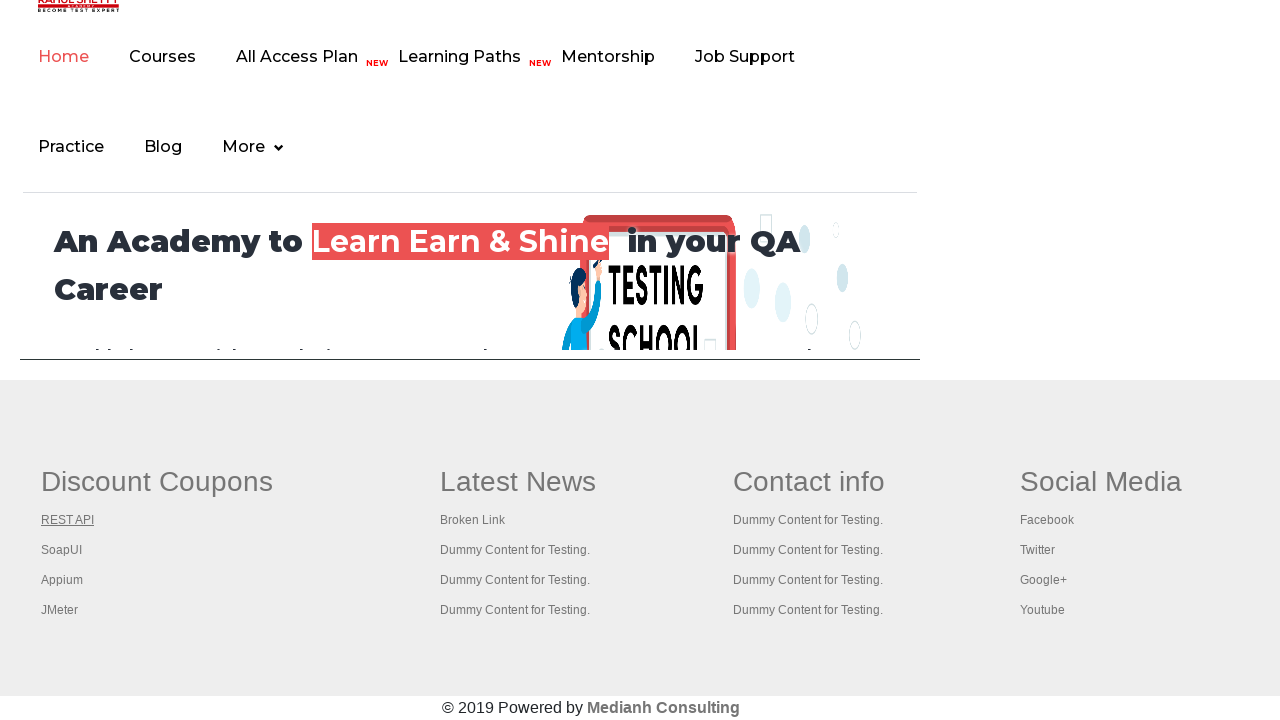

Opened link 2 in new tab using Ctrl+Click at (62, 550) on #gf-BIG >> xpath=//table/tbody/tr/td[1]/ul >> a >> nth=2
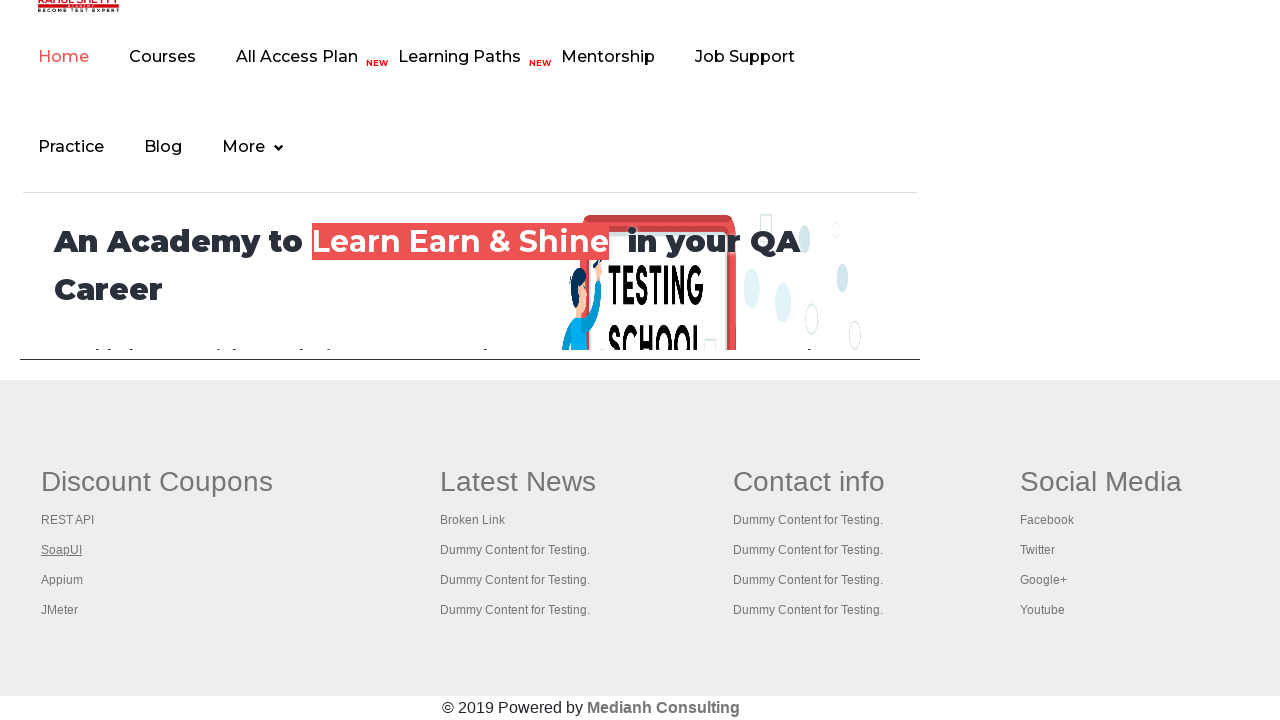

Opened link 3 in new tab using Ctrl+Click at (62, 580) on #gf-BIG >> xpath=//table/tbody/tr/td[1]/ul >> a >> nth=3
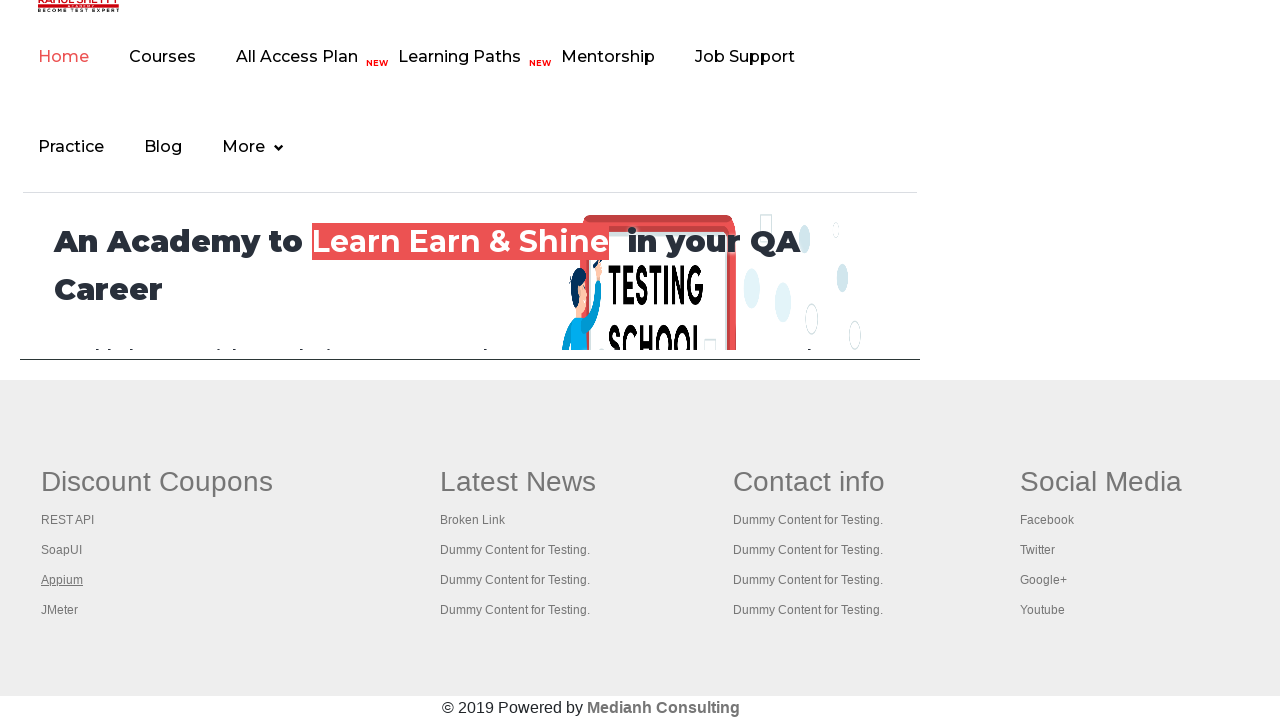

Opened link 4 in new tab using Ctrl+Click at (60, 610) on #gf-BIG >> xpath=//table/tbody/tr/td[1]/ul >> a >> nth=4
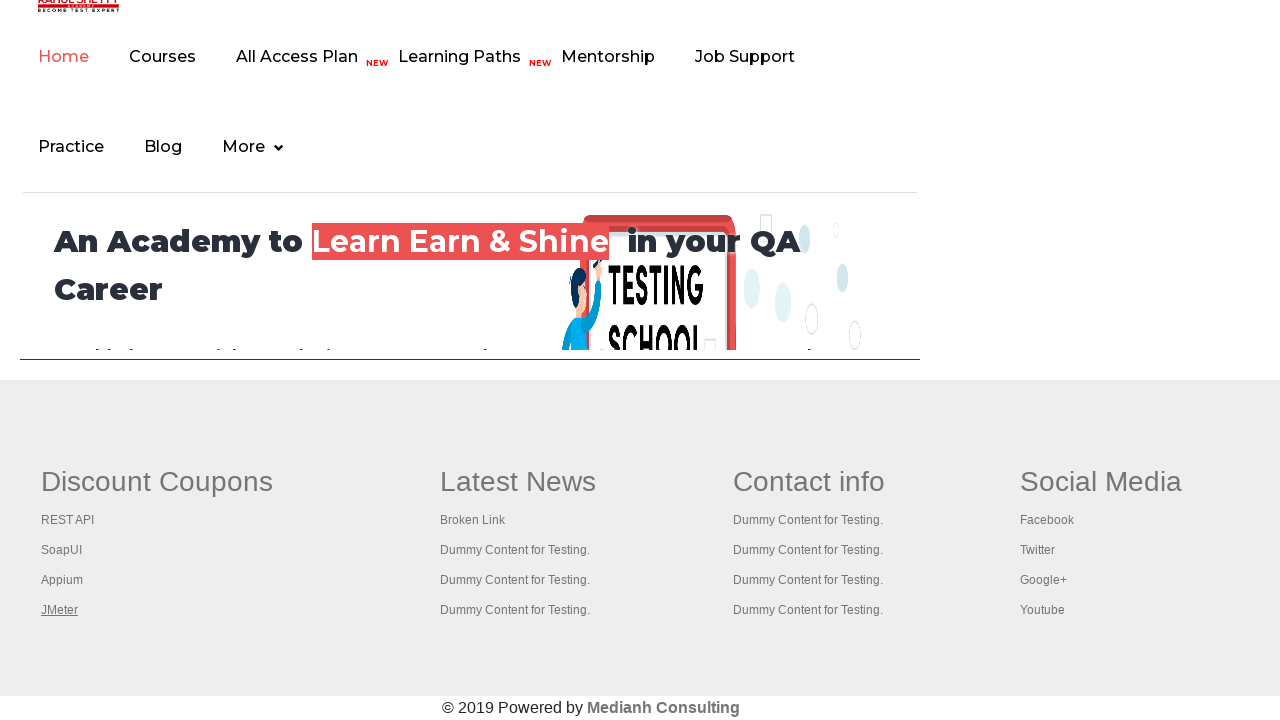

Waited 1 second for all tabs to fully open
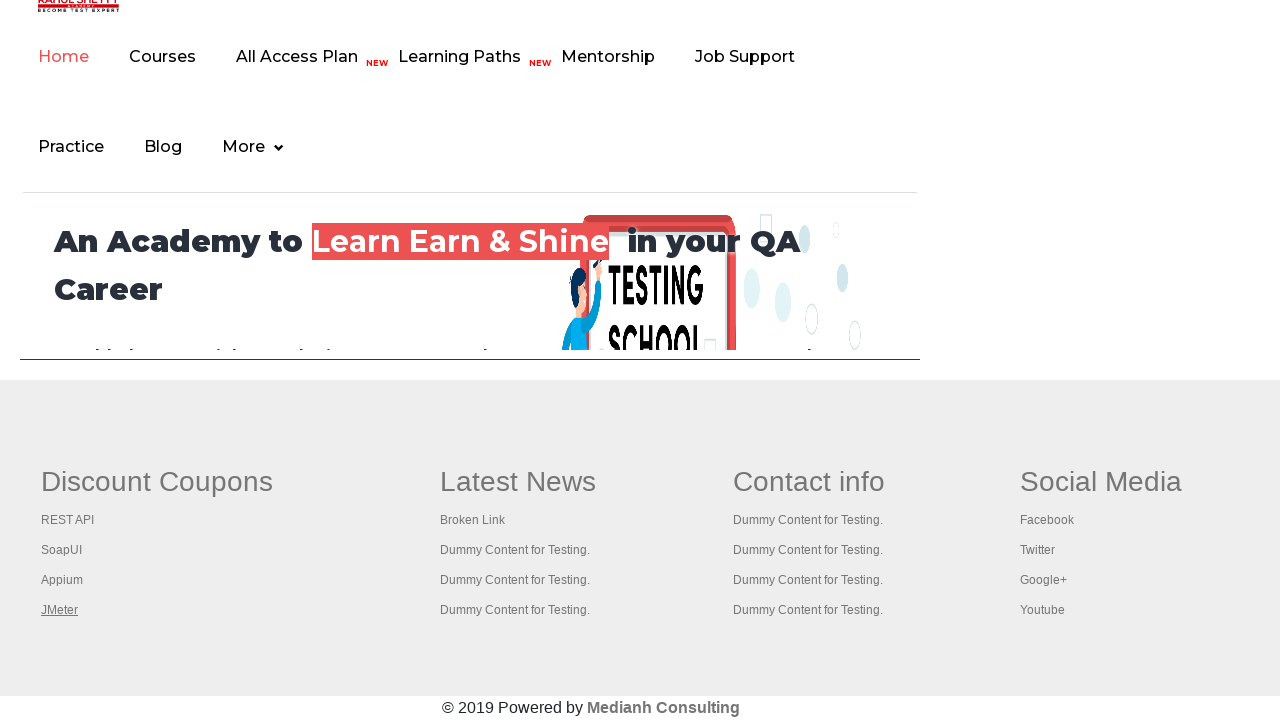

Retrieved all open pages/tabs (total: 5)
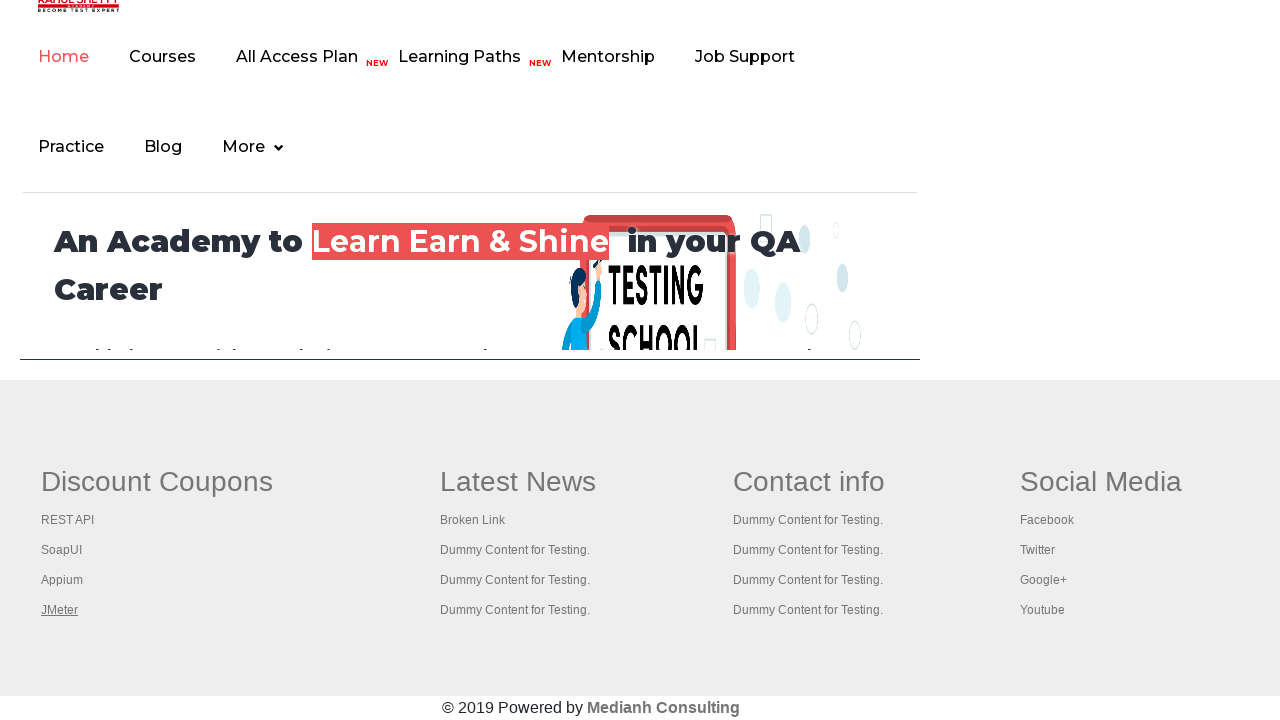

Verified that multiple tabs were opened (count: 5)
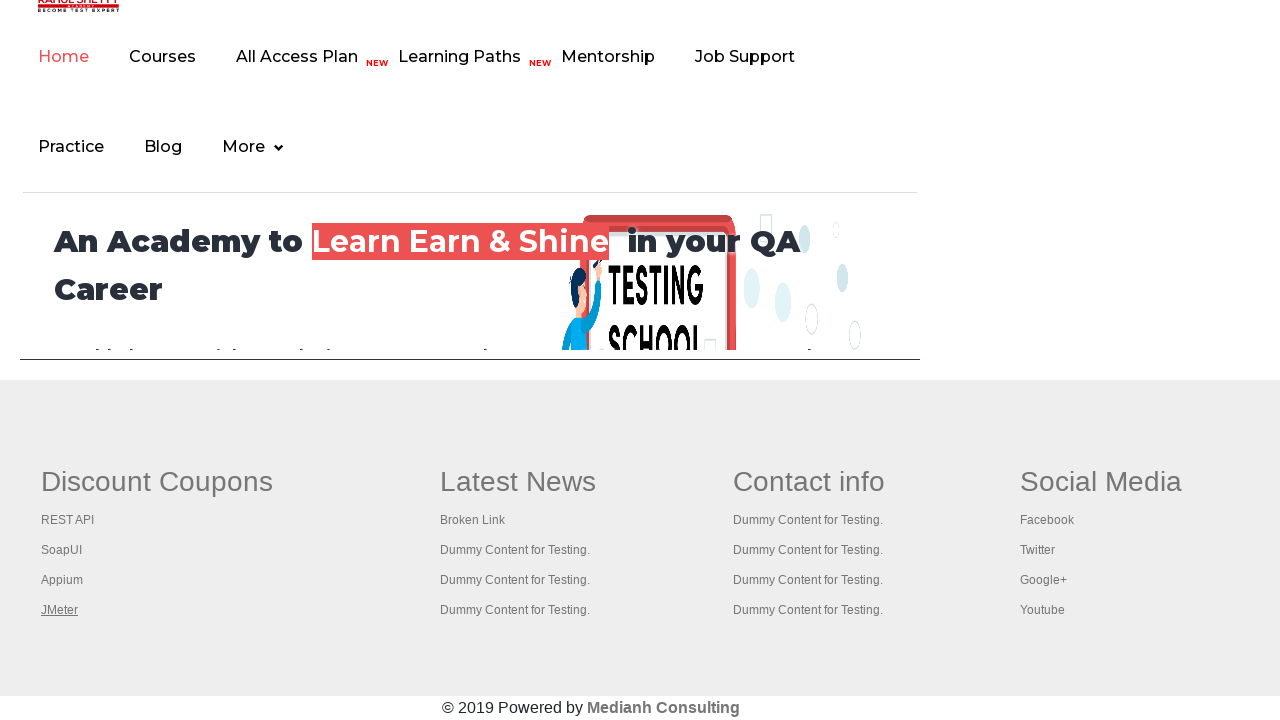

Brought tab to front
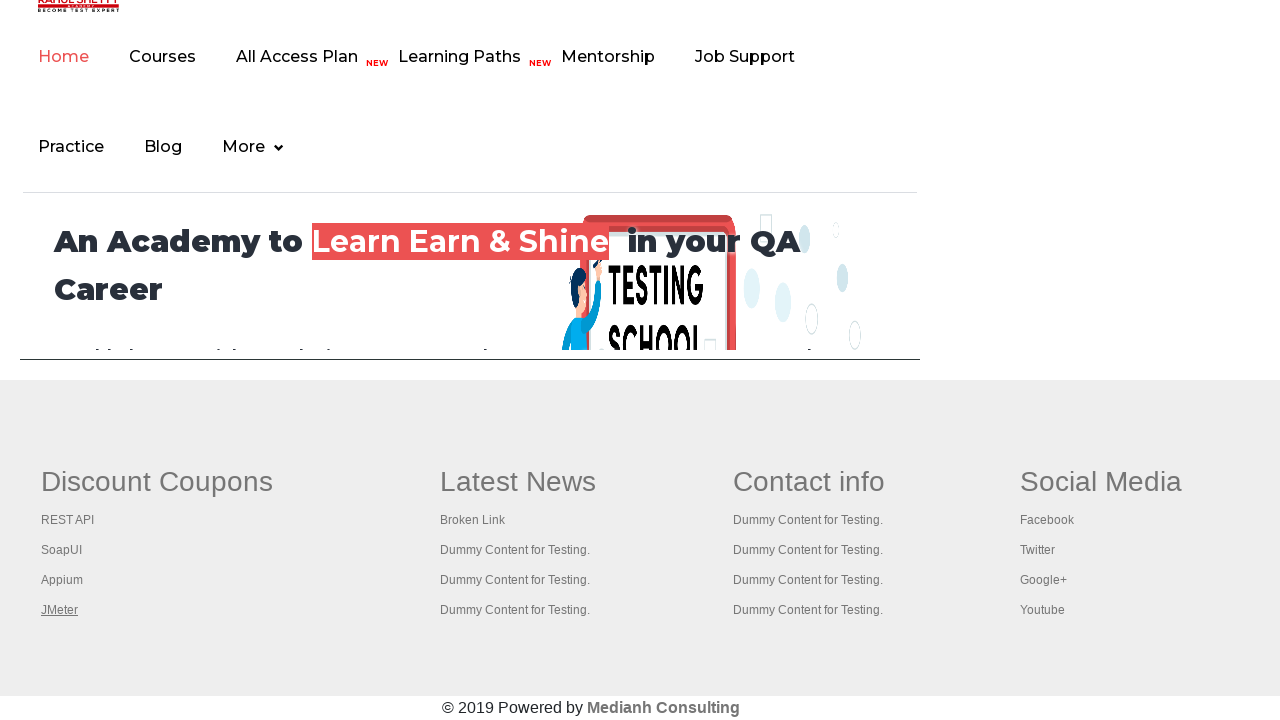

Tab fully loaded (domcontentloaded state)
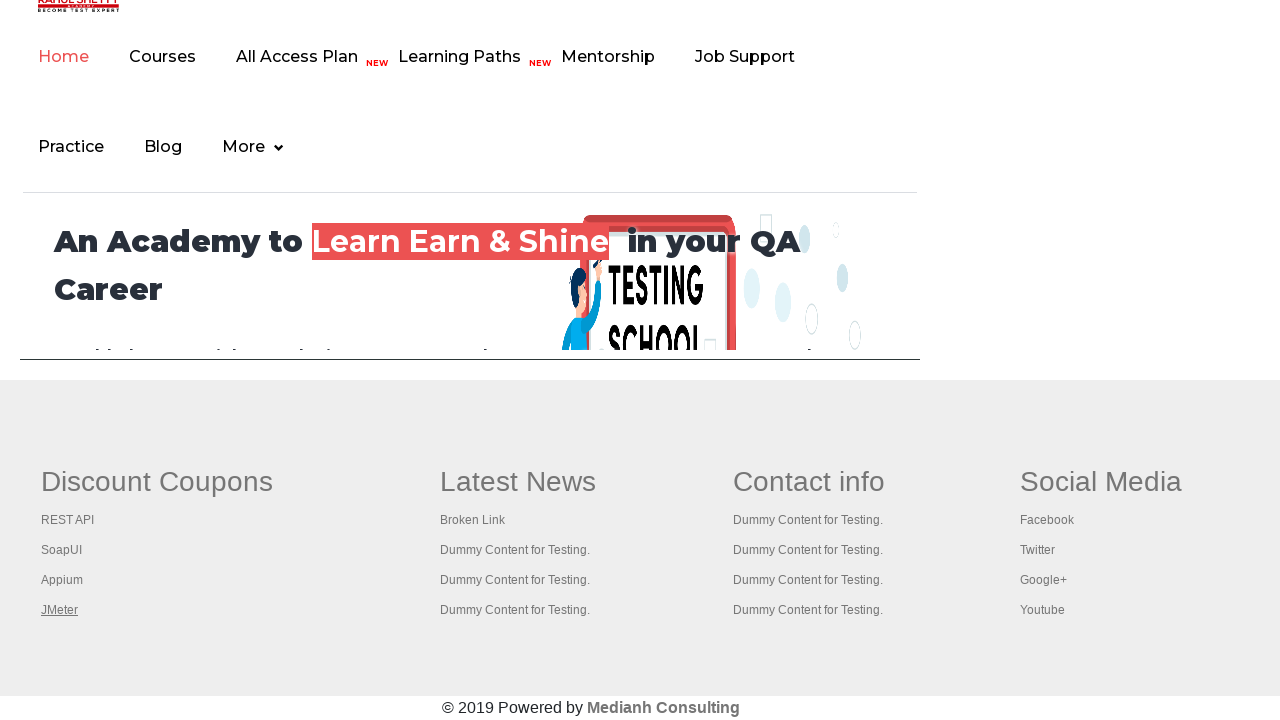

Brought tab to front
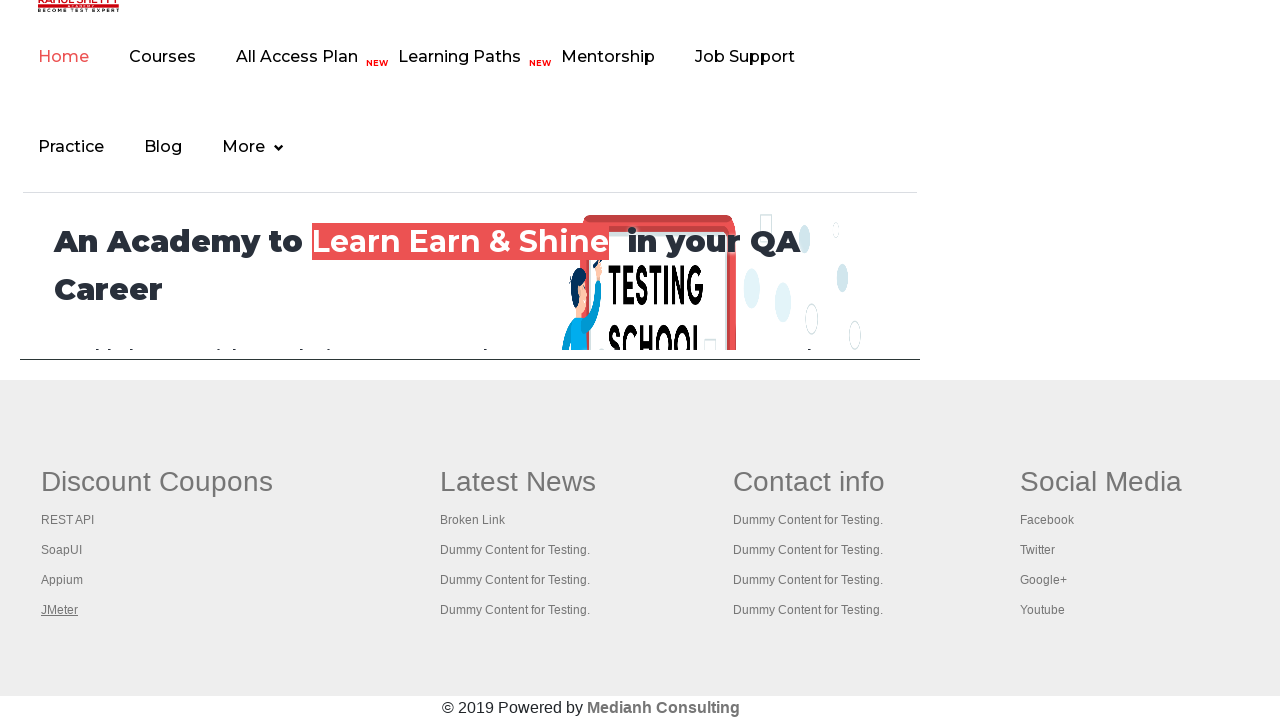

Tab fully loaded (domcontentloaded state)
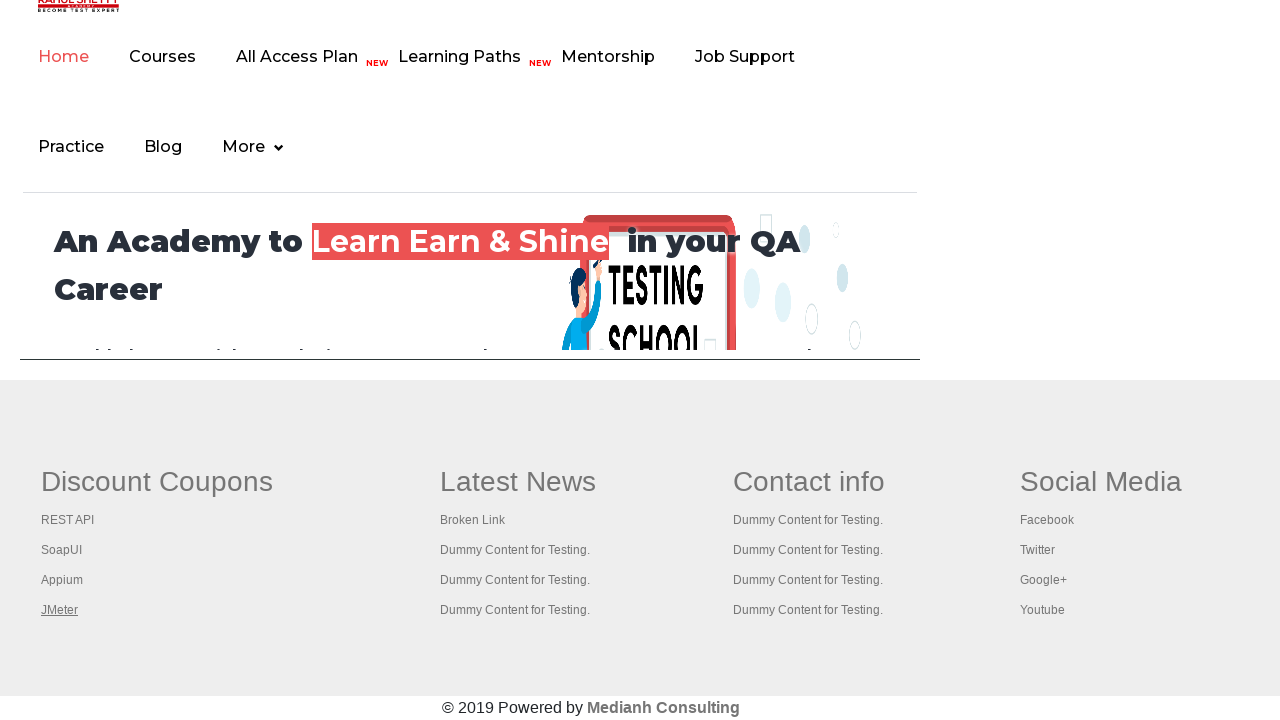

Brought tab to front
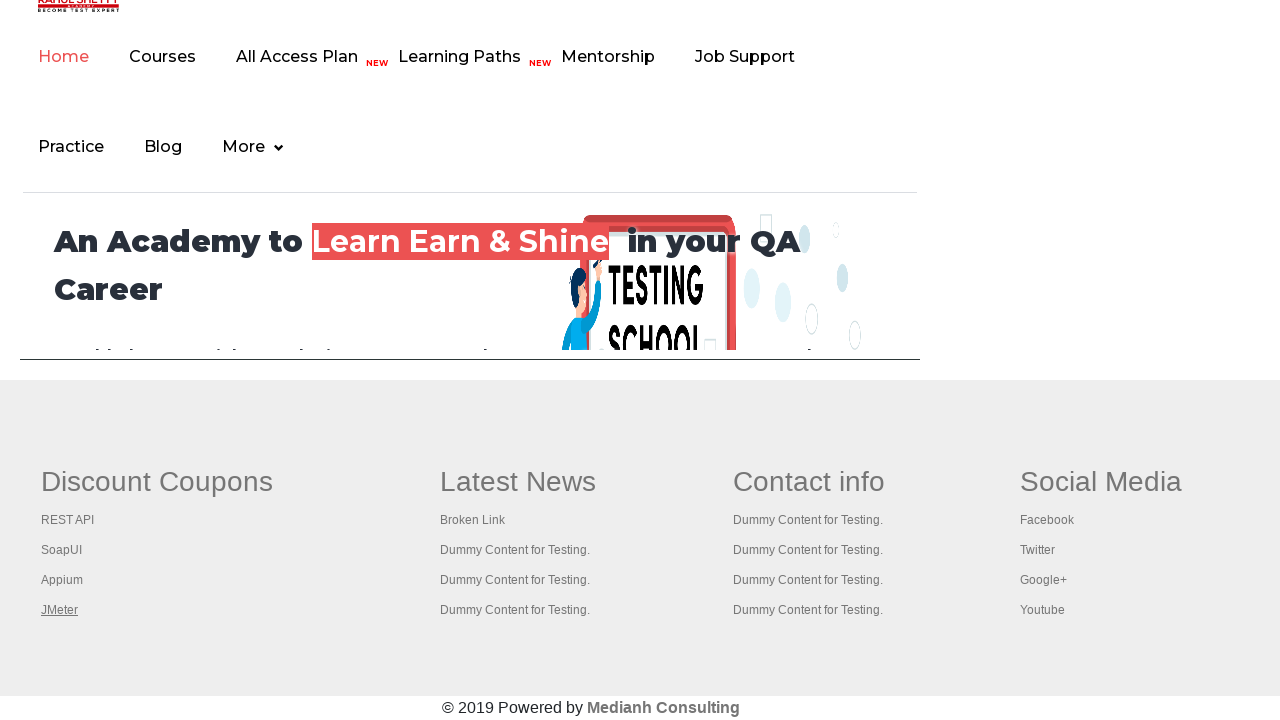

Tab fully loaded (domcontentloaded state)
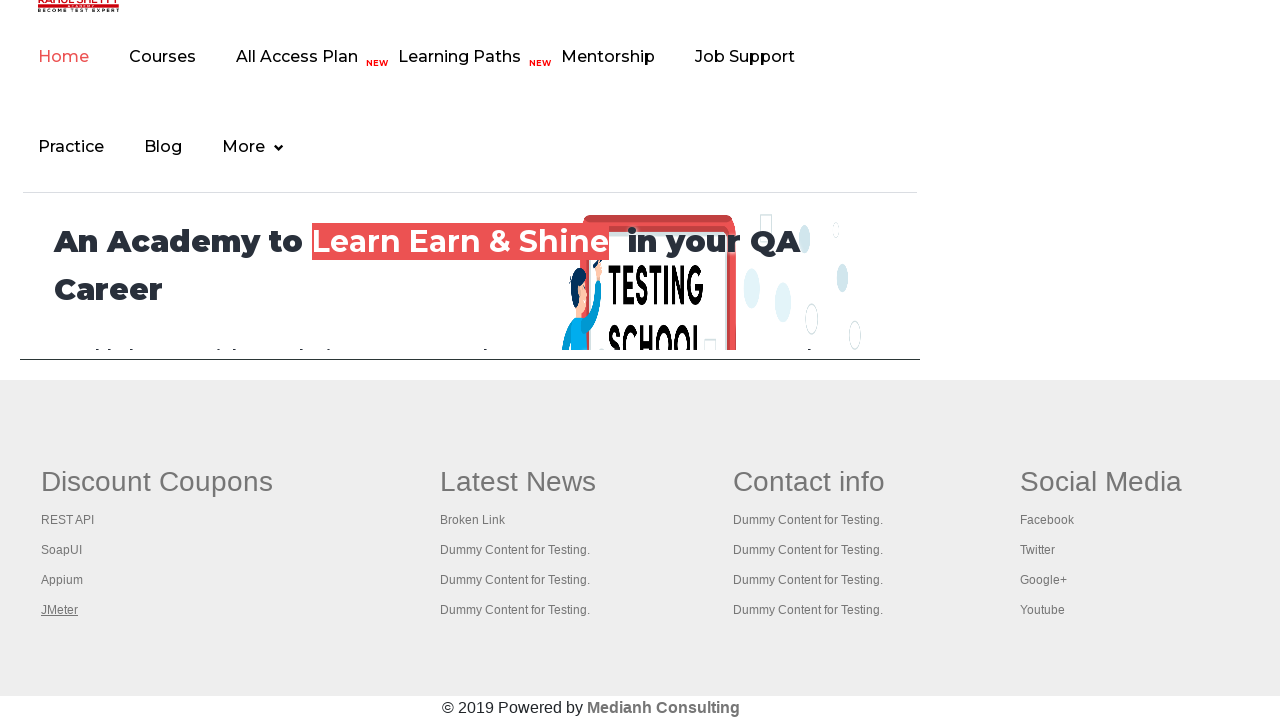

Brought tab to front
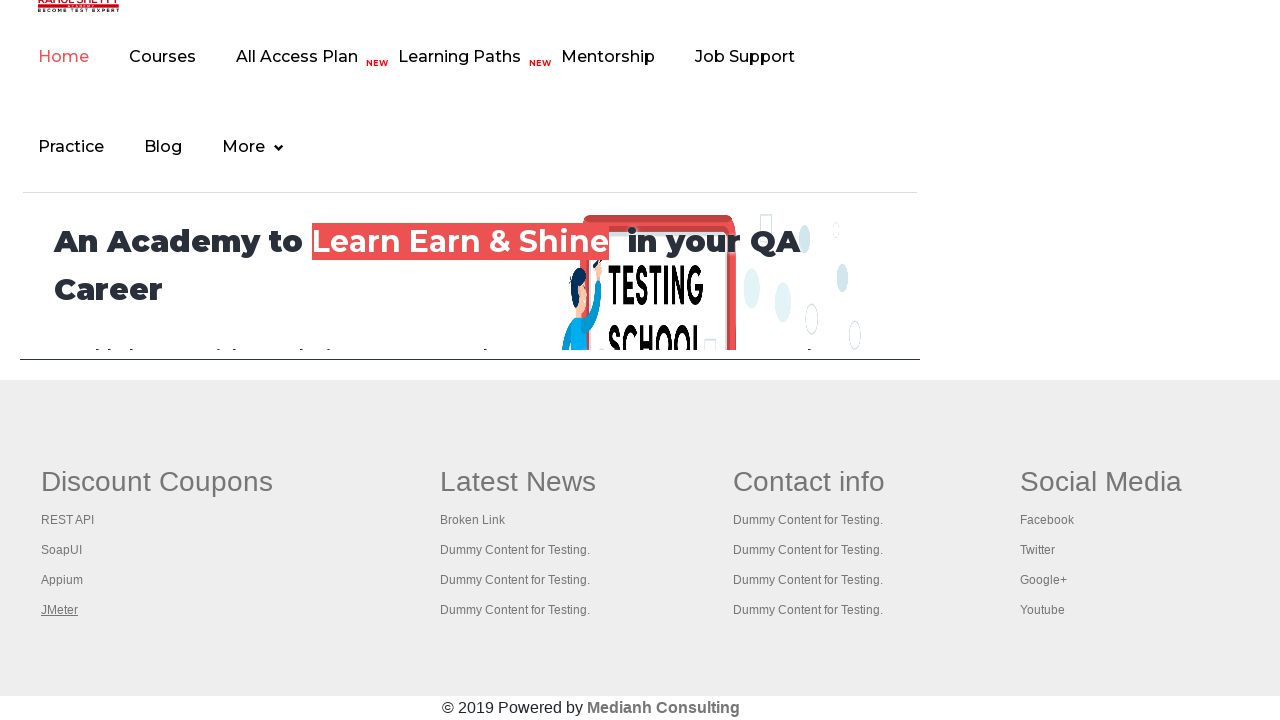

Tab fully loaded (domcontentloaded state)
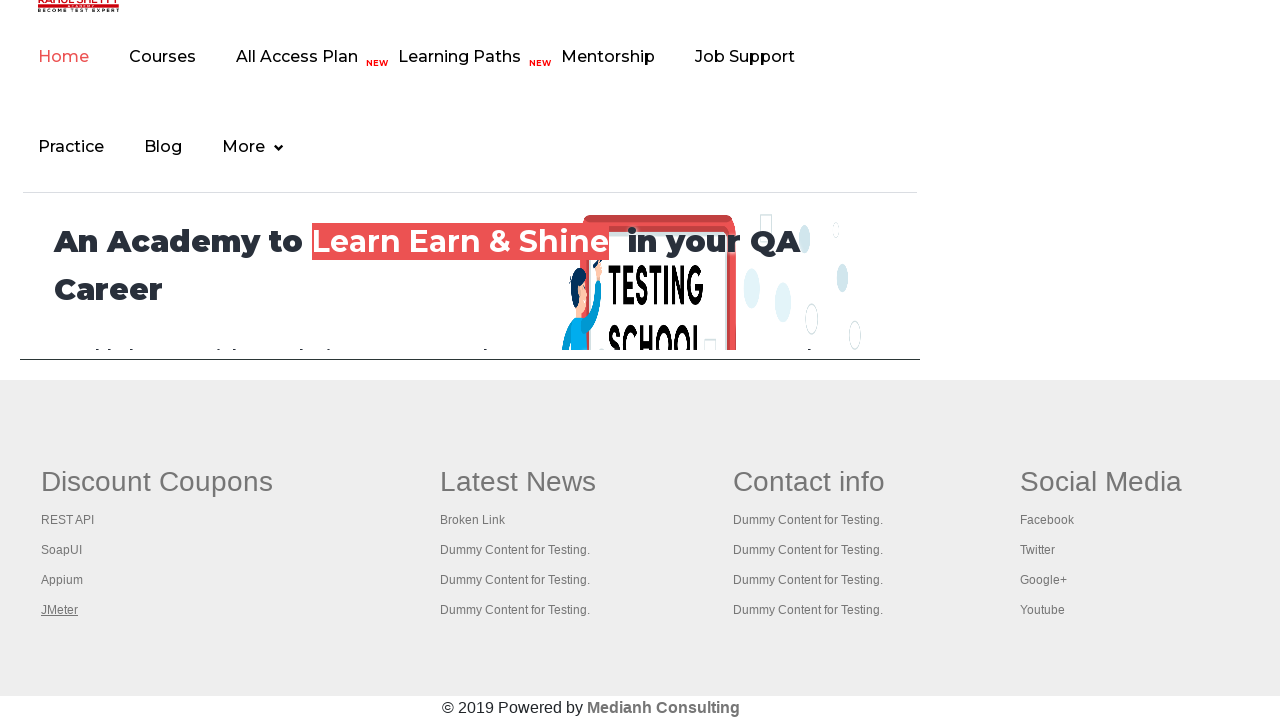

Brought tab to front
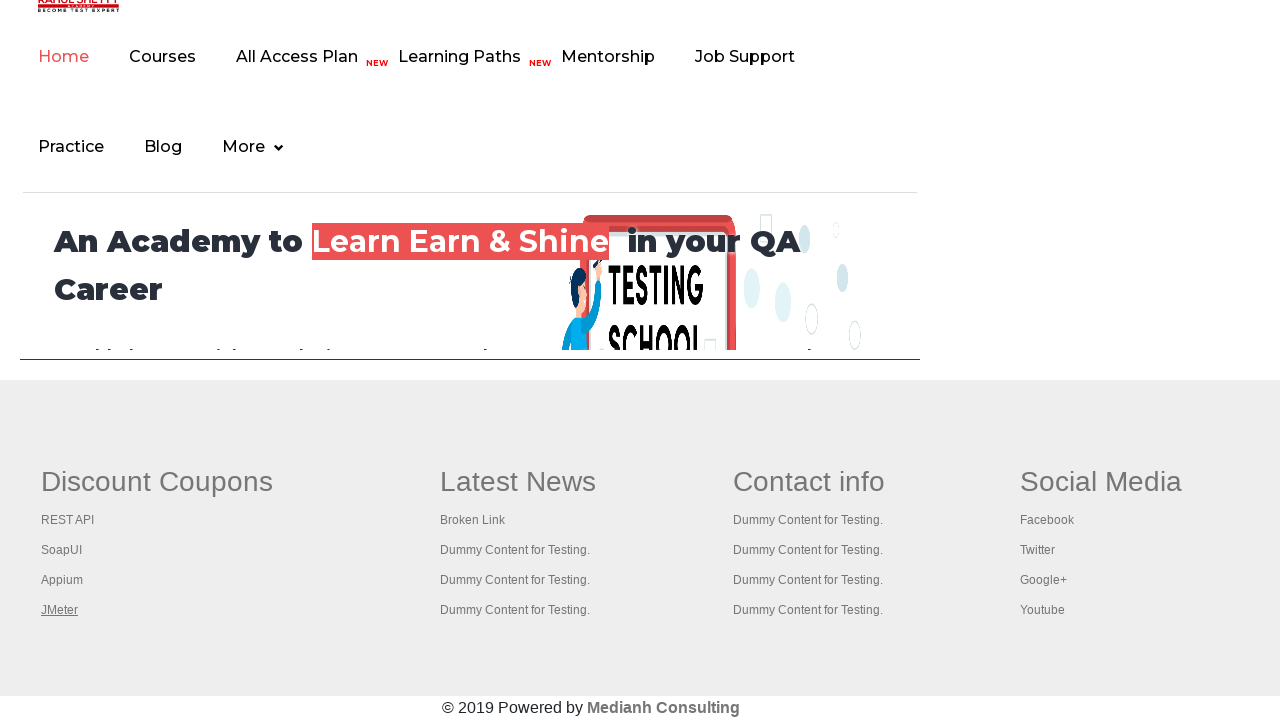

Tab fully loaded (domcontentloaded state)
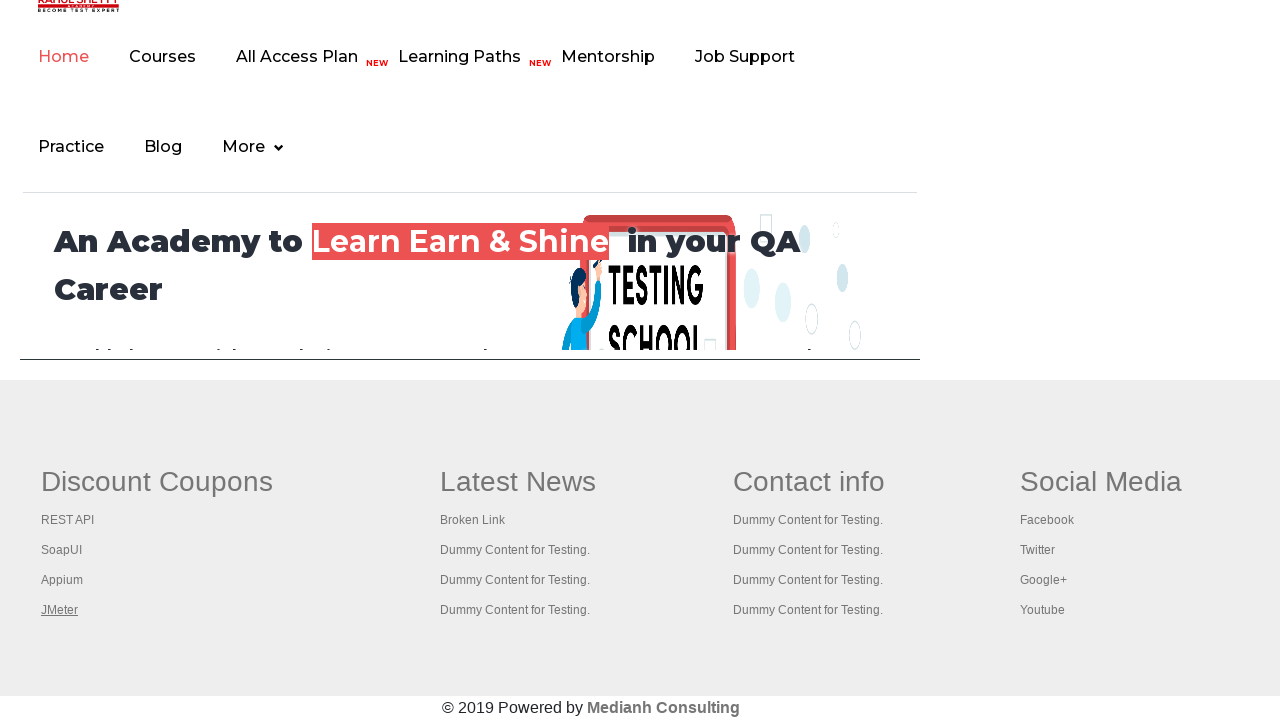

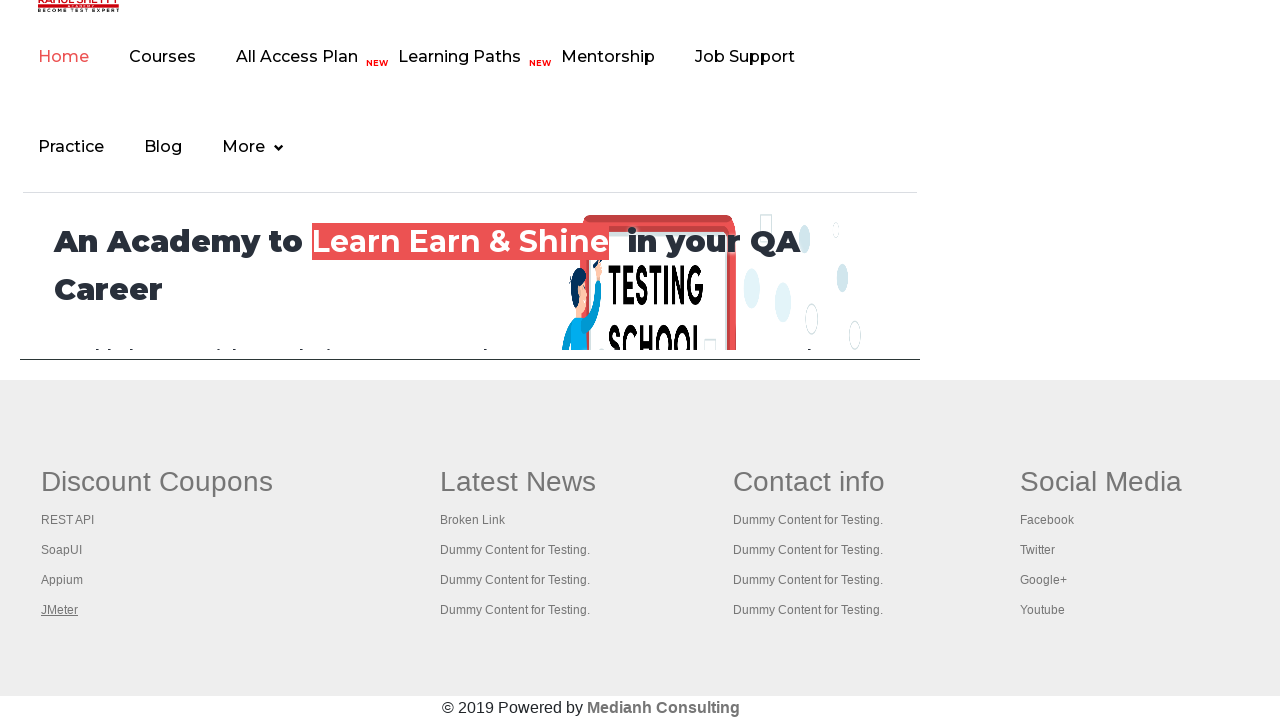